Tests checkbox and radio button interactions including clicking, checking, unchecking, and verifying checked state

Starting URL: https://sahitest.com/demo/clicks.htm

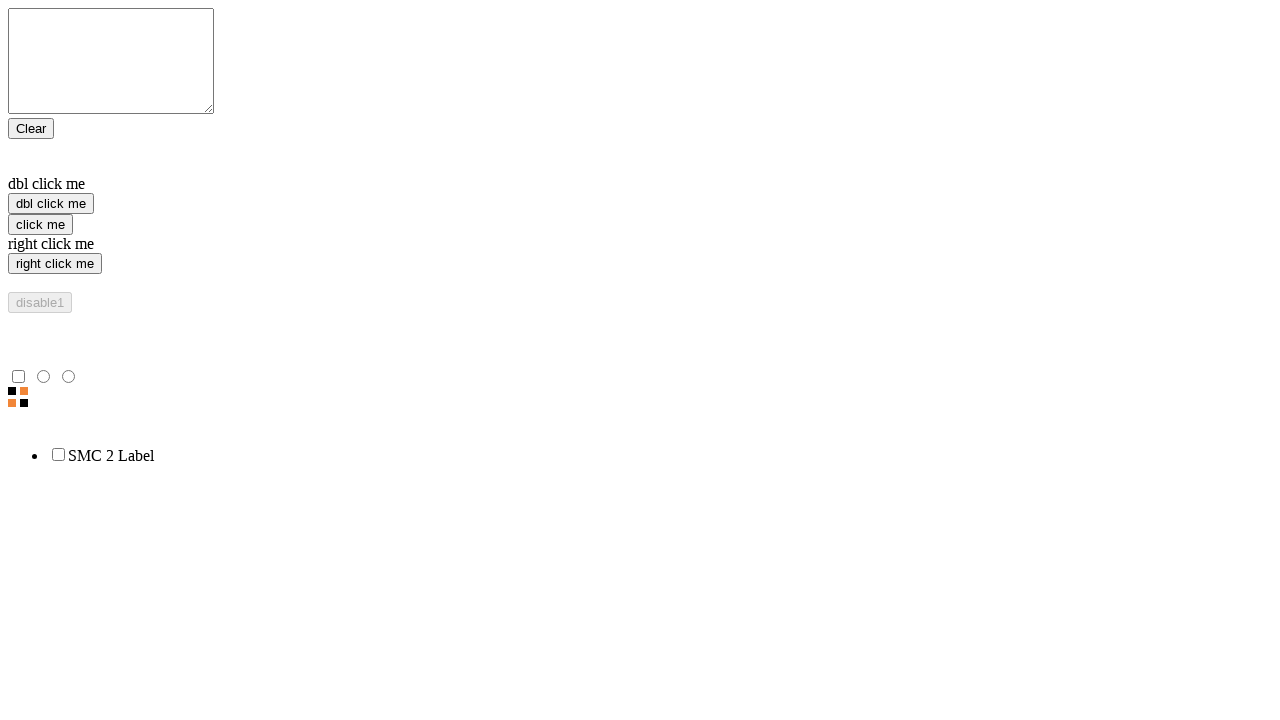

Clicked checkbox with value 'Click me' at (18, 376) on [type="checkbox"][value="Click me"]
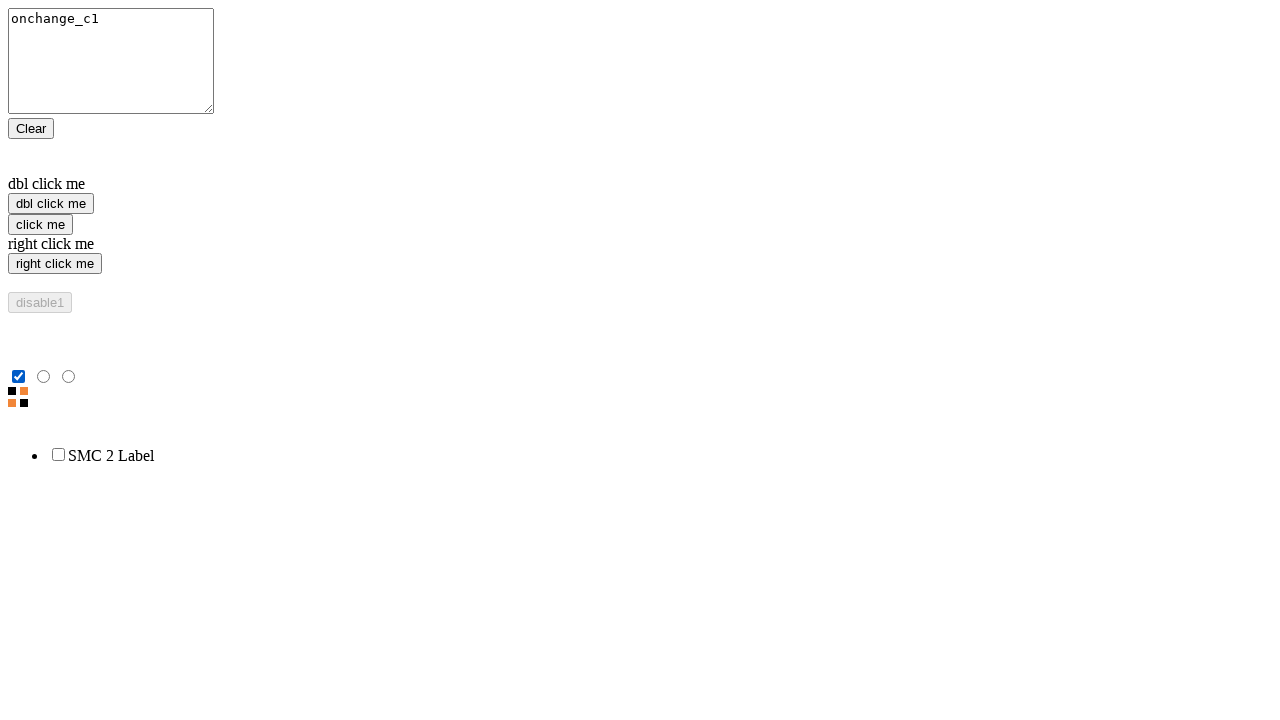

Checked checkbox with value 'Click me' on [type="checkbox"][value="Click me"]
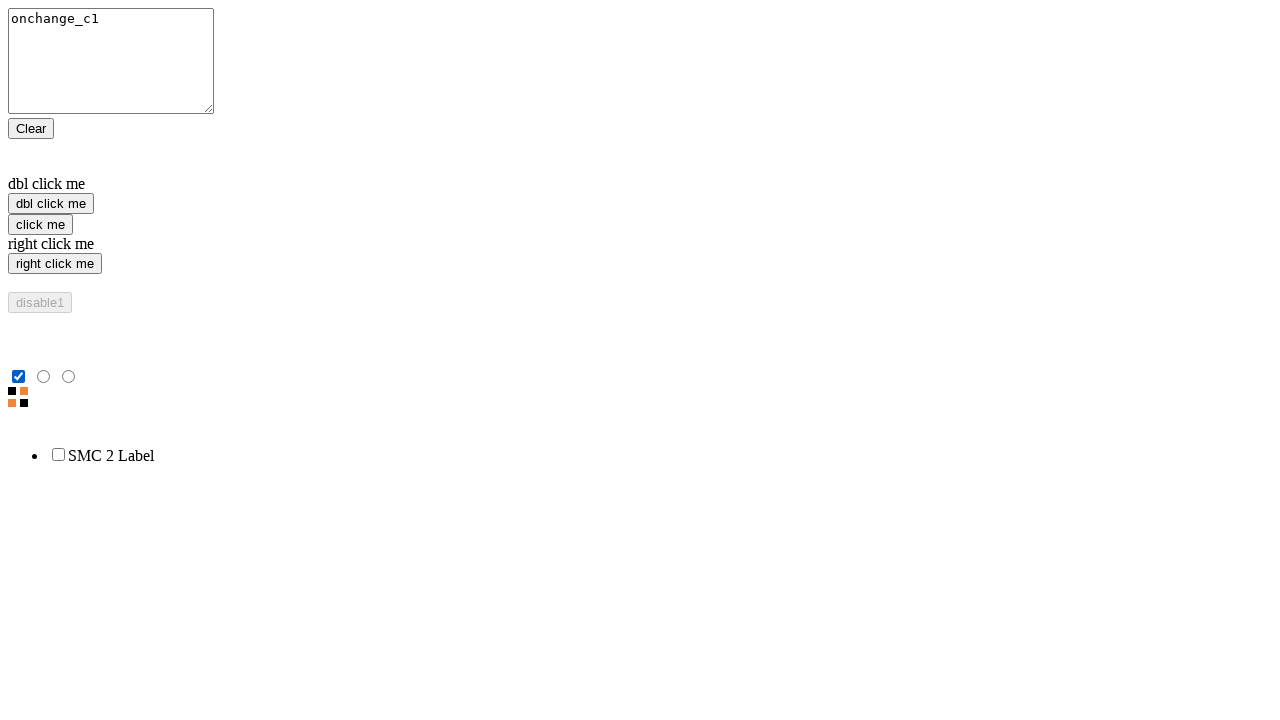

Verified checkbox is checked
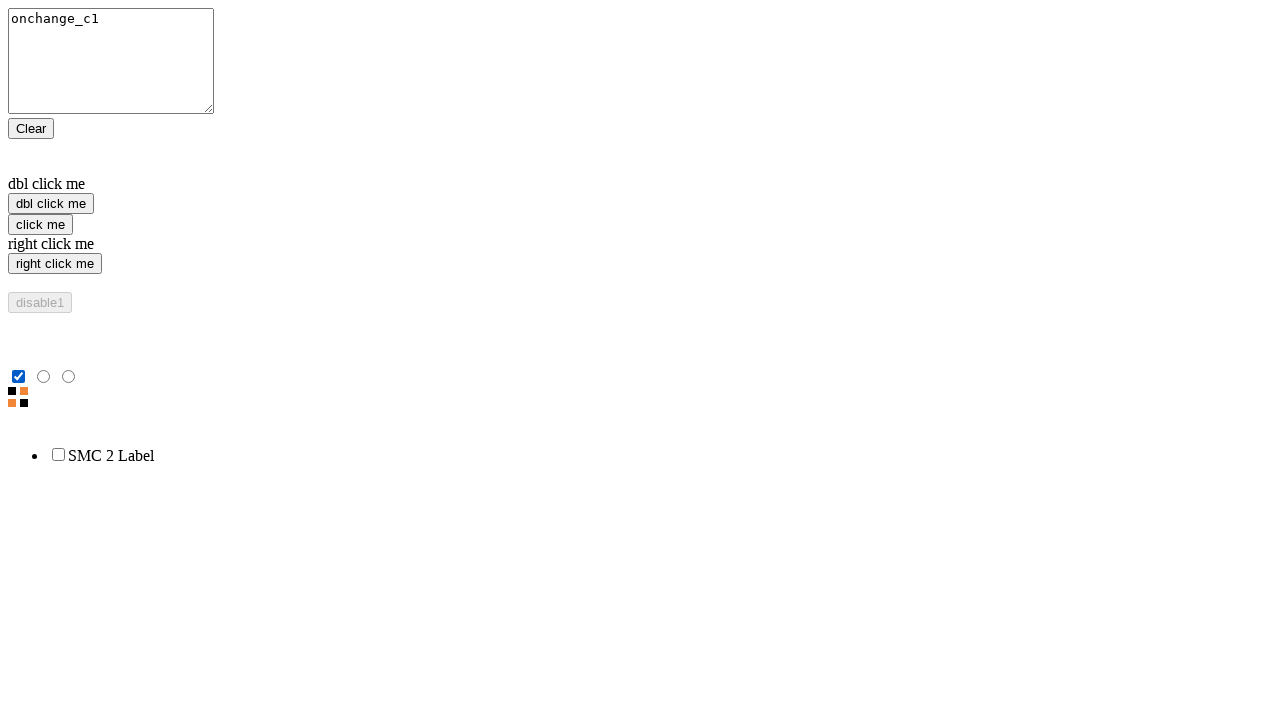

Unchecked checkbox with value 'Click me' at (18, 376) on [type="checkbox"][value="Click me"]
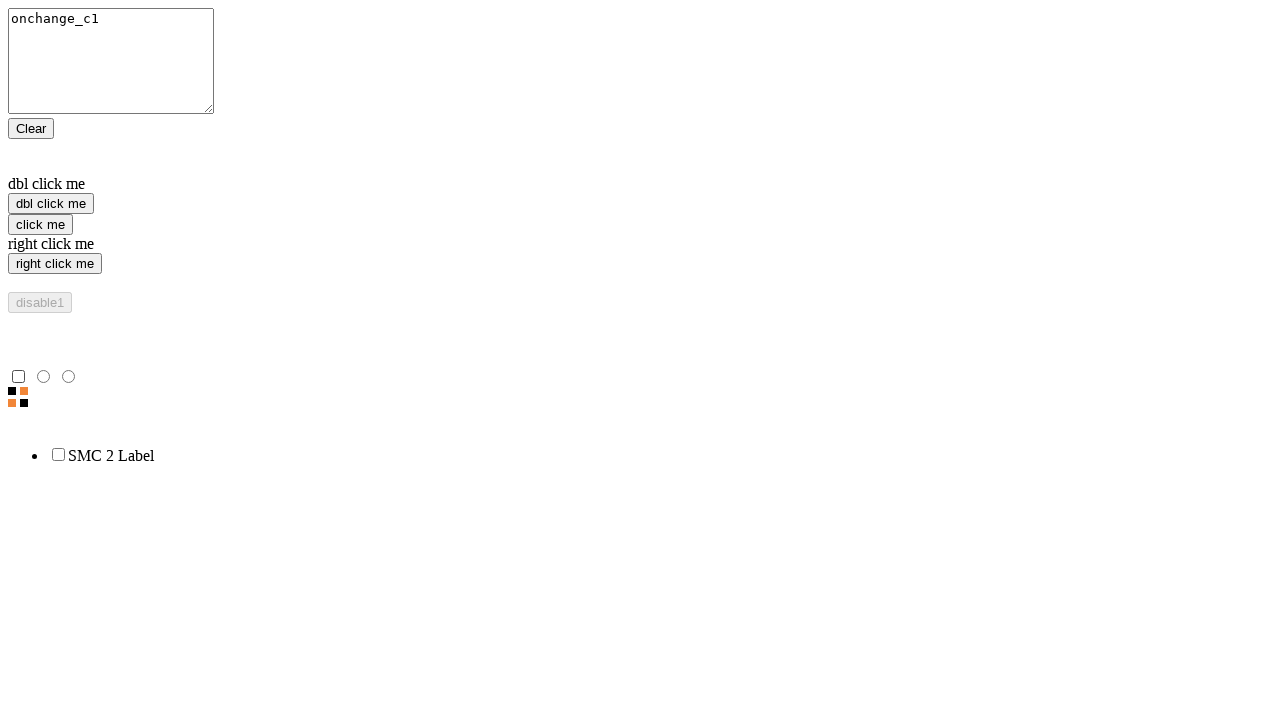

Checked first radio button at (44, 376) on :nth-match([type="radio"], 1)
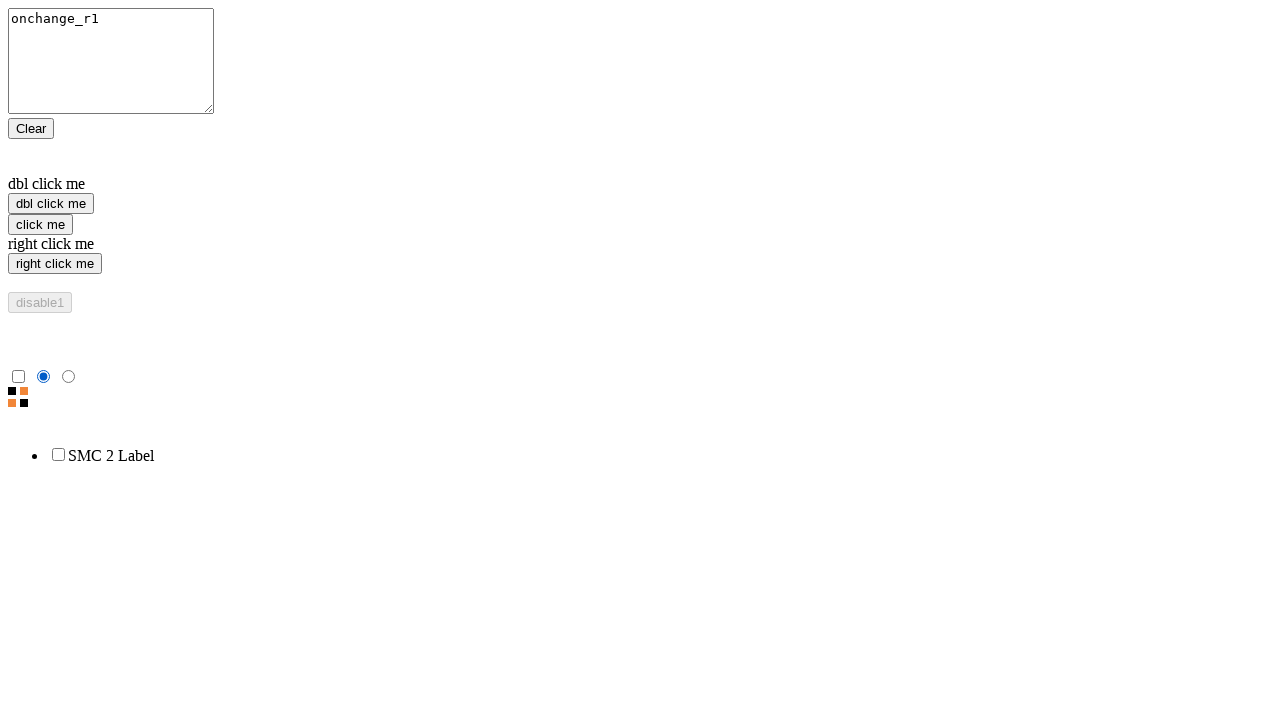

Clicked second radio button at (68, 376) on :nth-match([type="radio"], 2)
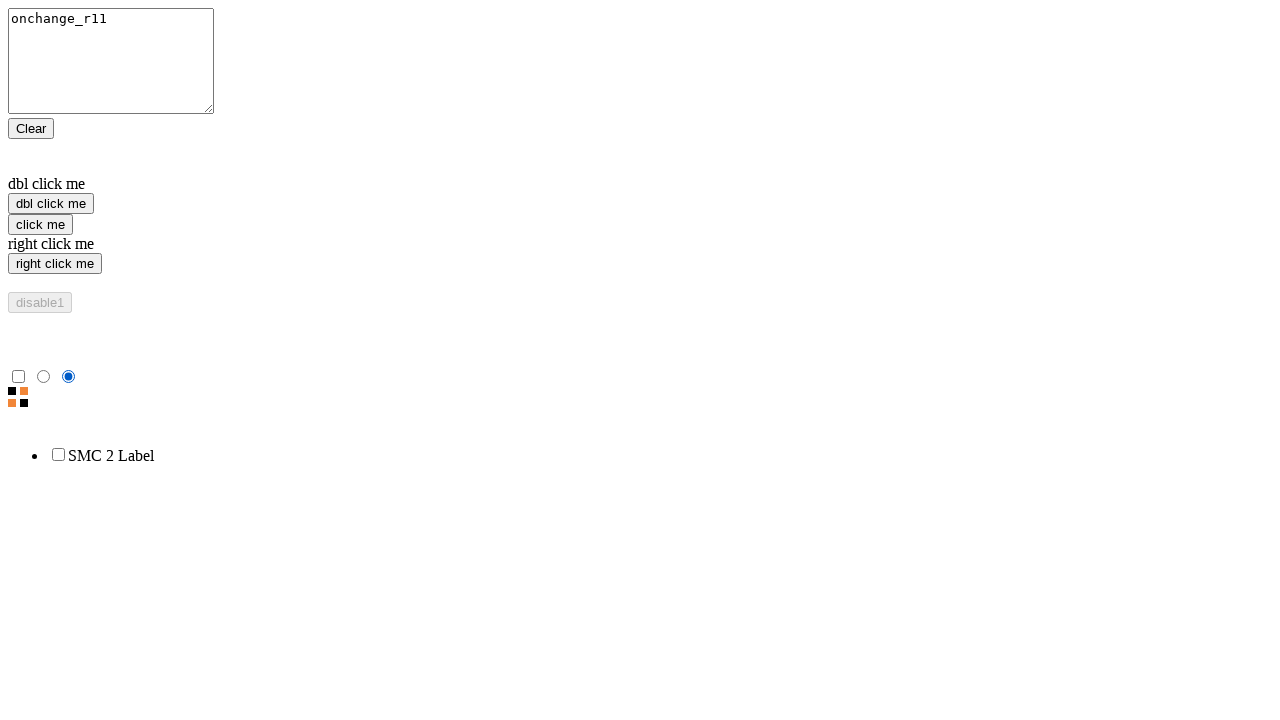

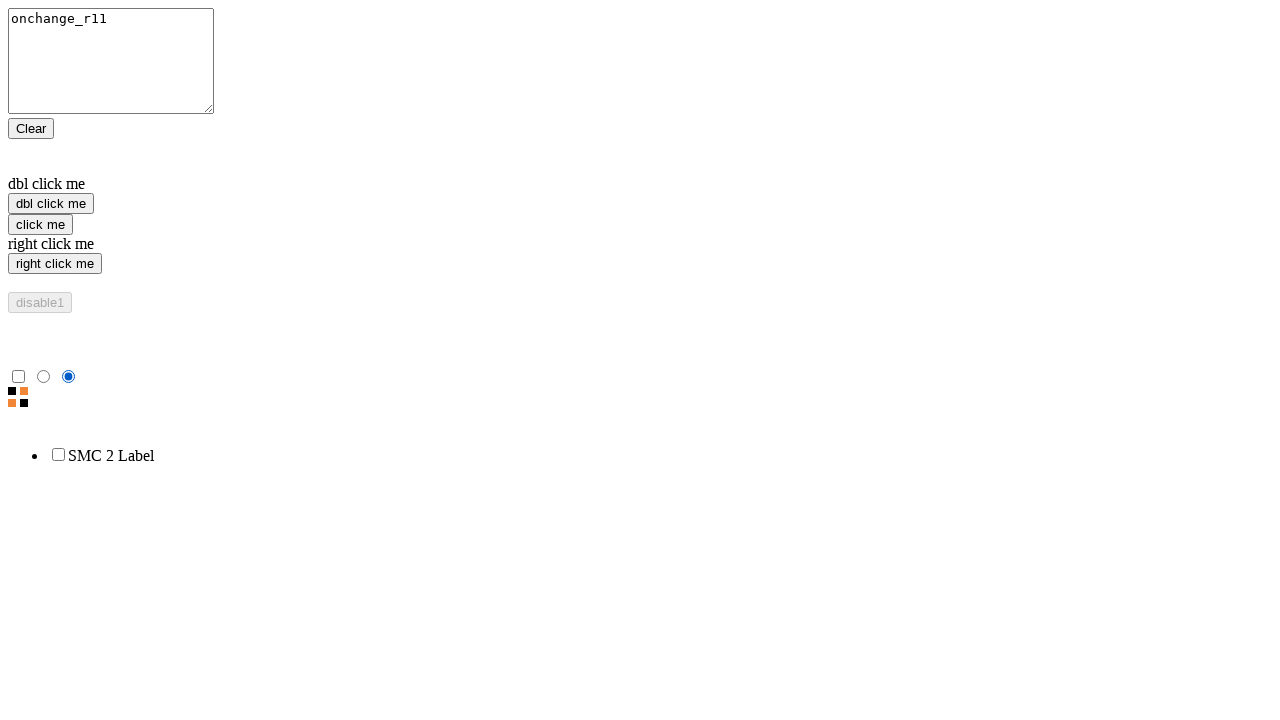